Tests the ParaBank registration form by filling out all required fields including personal information and account credentials, then submitting the form and verifying successful registration.

Starting URL: https://parabank.parasoft.com/parabank/register.htm

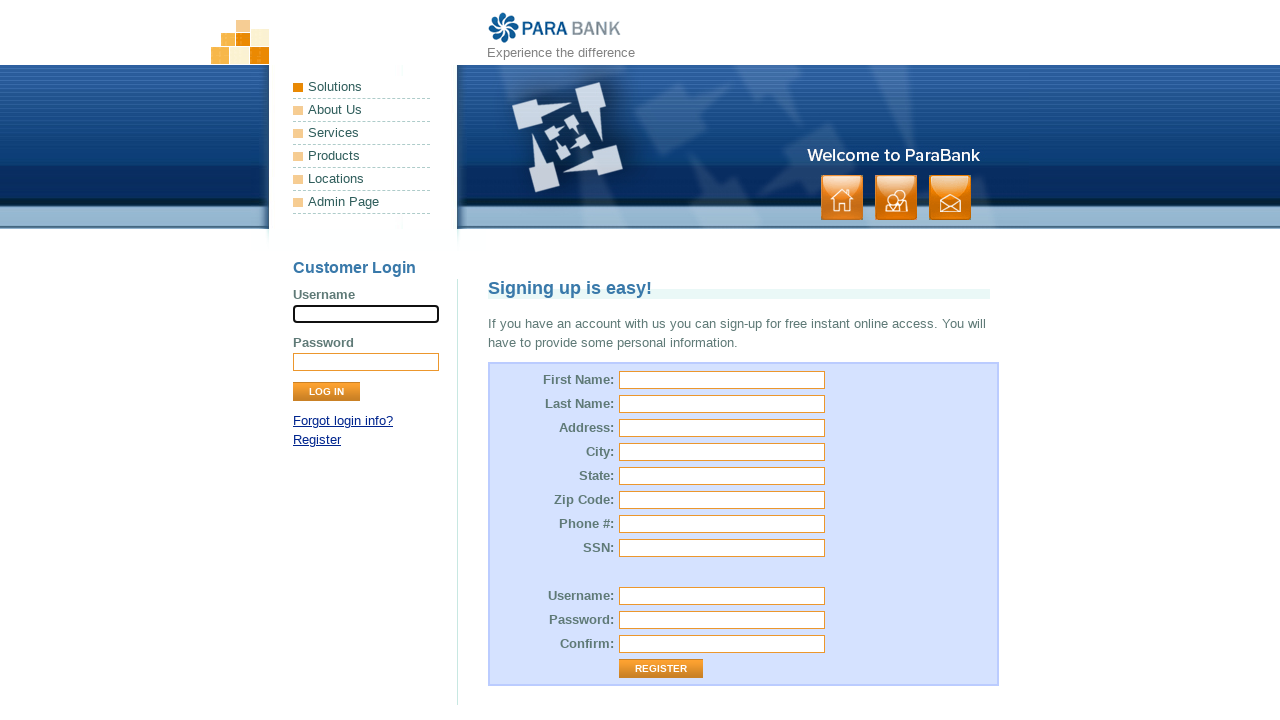

Clicked Register link to navigate to registration page at (317, 440) on xpath=//div[@id='loginPanel']//a[text()='Register']
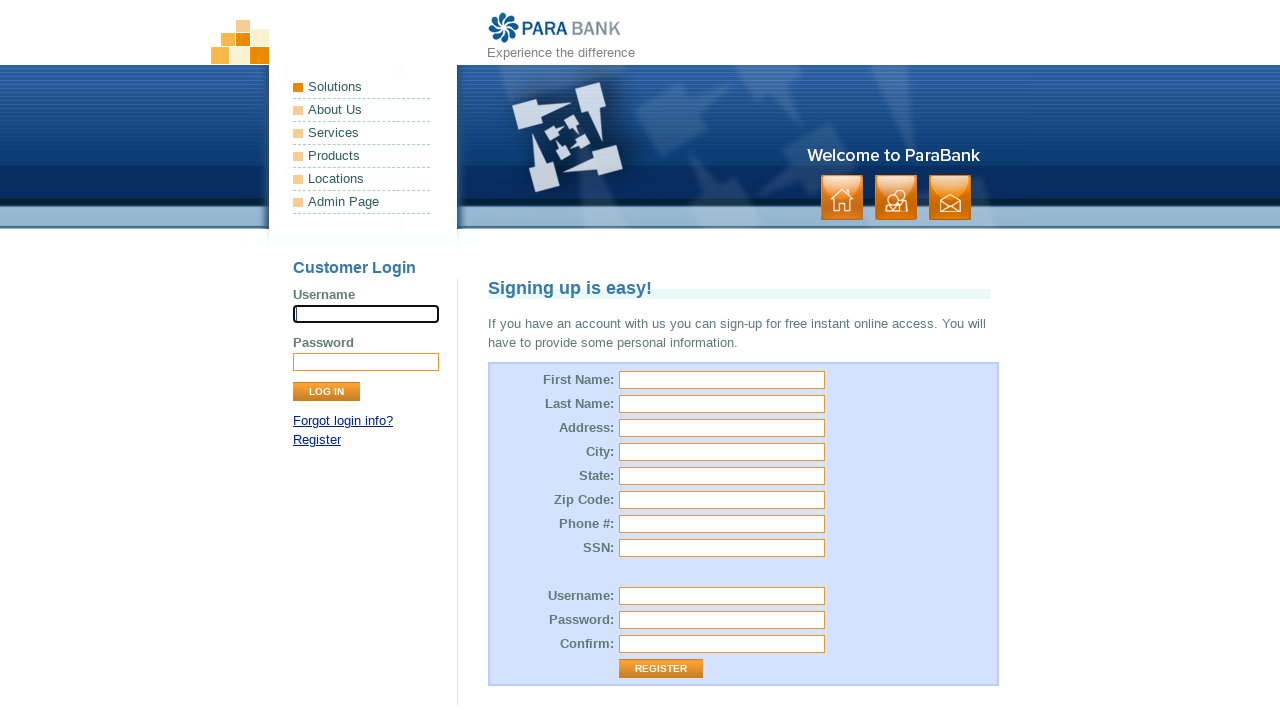

Filled first name field with 'John' on input#customer\.firstName
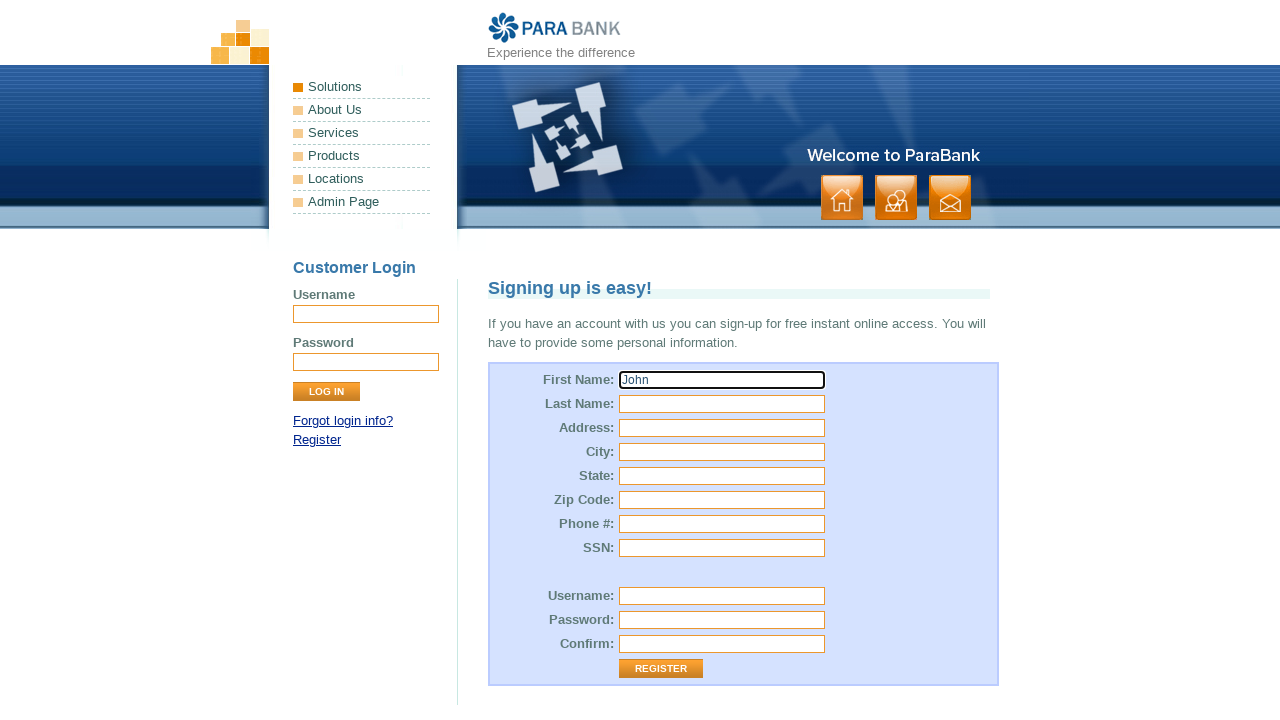

Filled last name field with 'Smith' on input#customer\.lastName
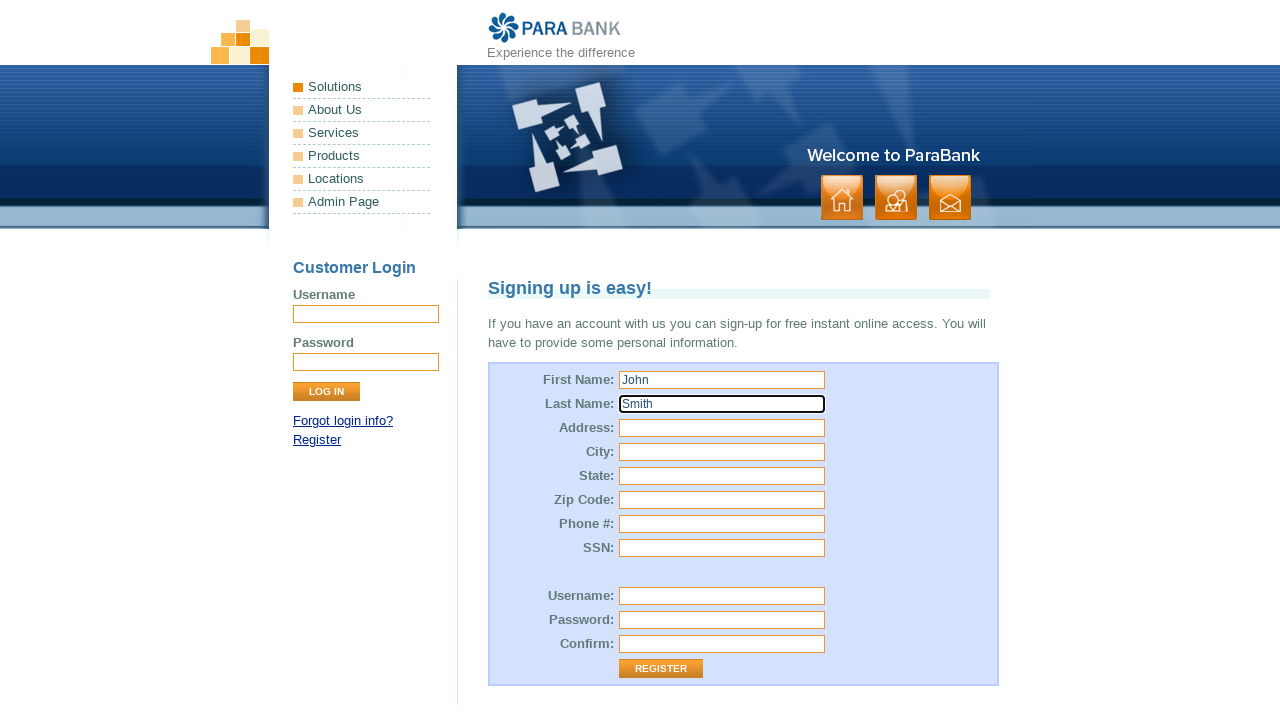

Filled street address field with '123 Main Street' on input#customer\.address\.street
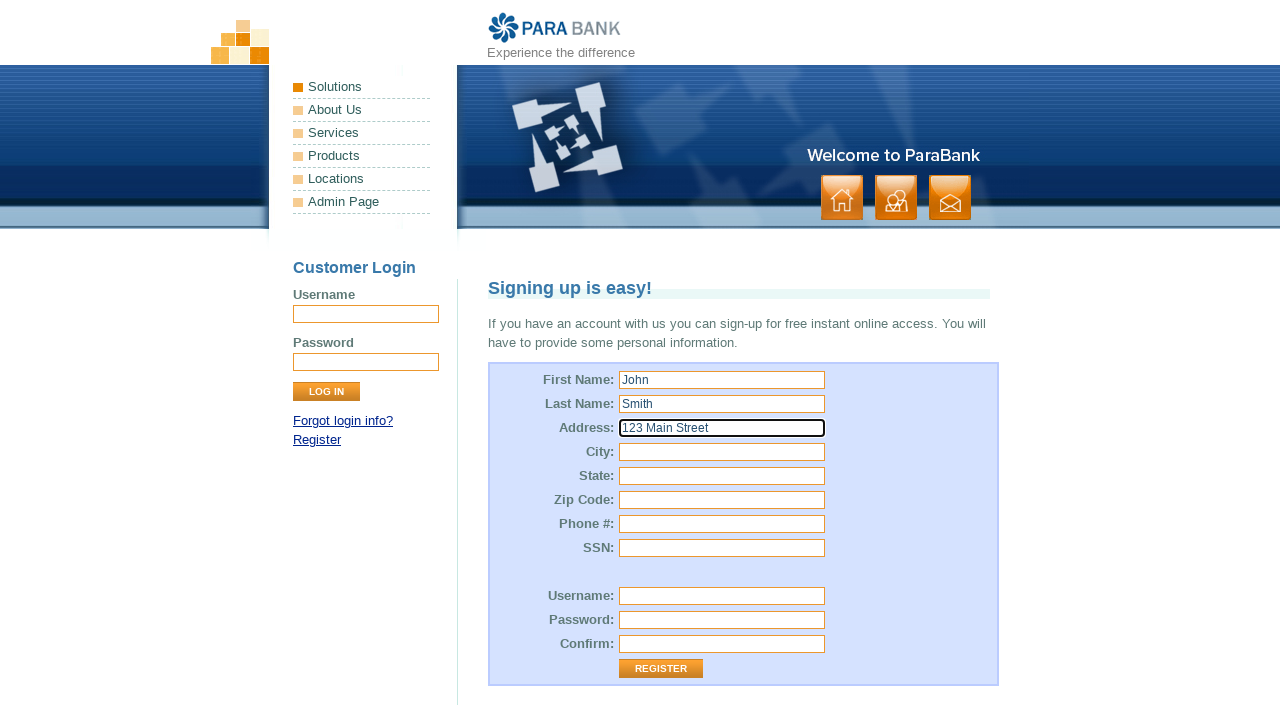

Filled city field with 'Boston' on input#customer\.address\.city
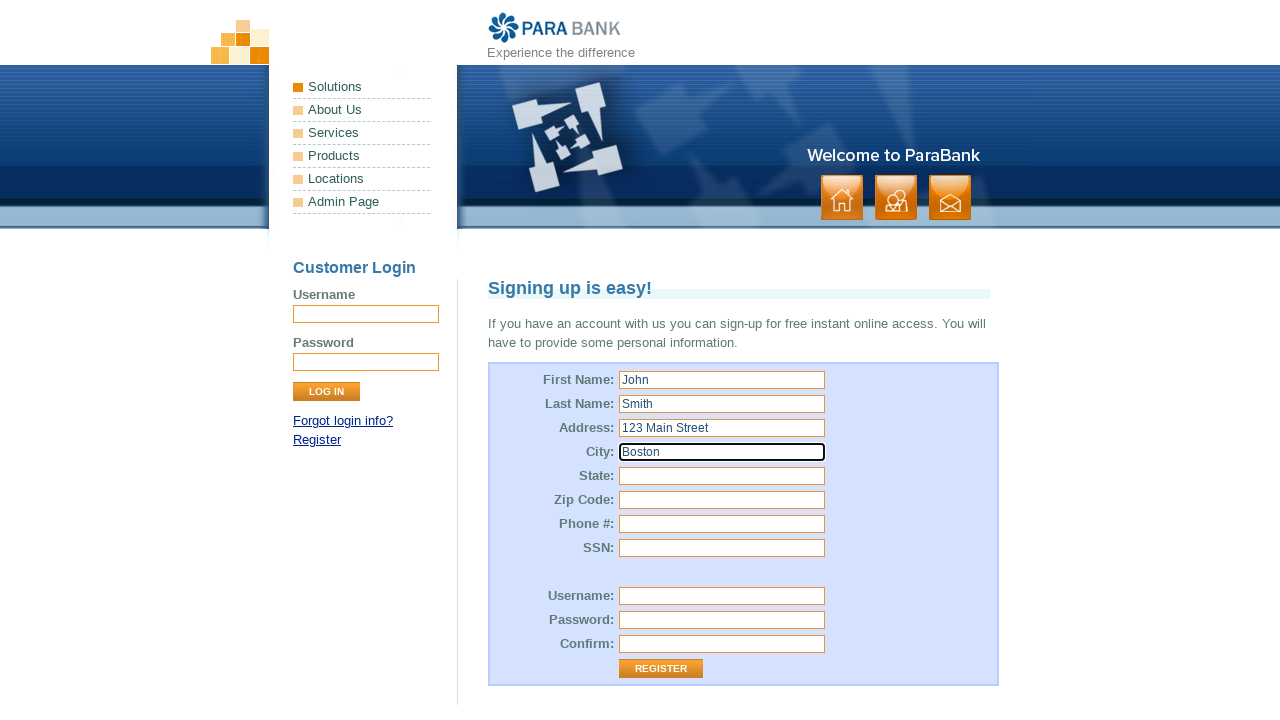

Filled state field with 'Massachusetts' on input#customer\.address\.state
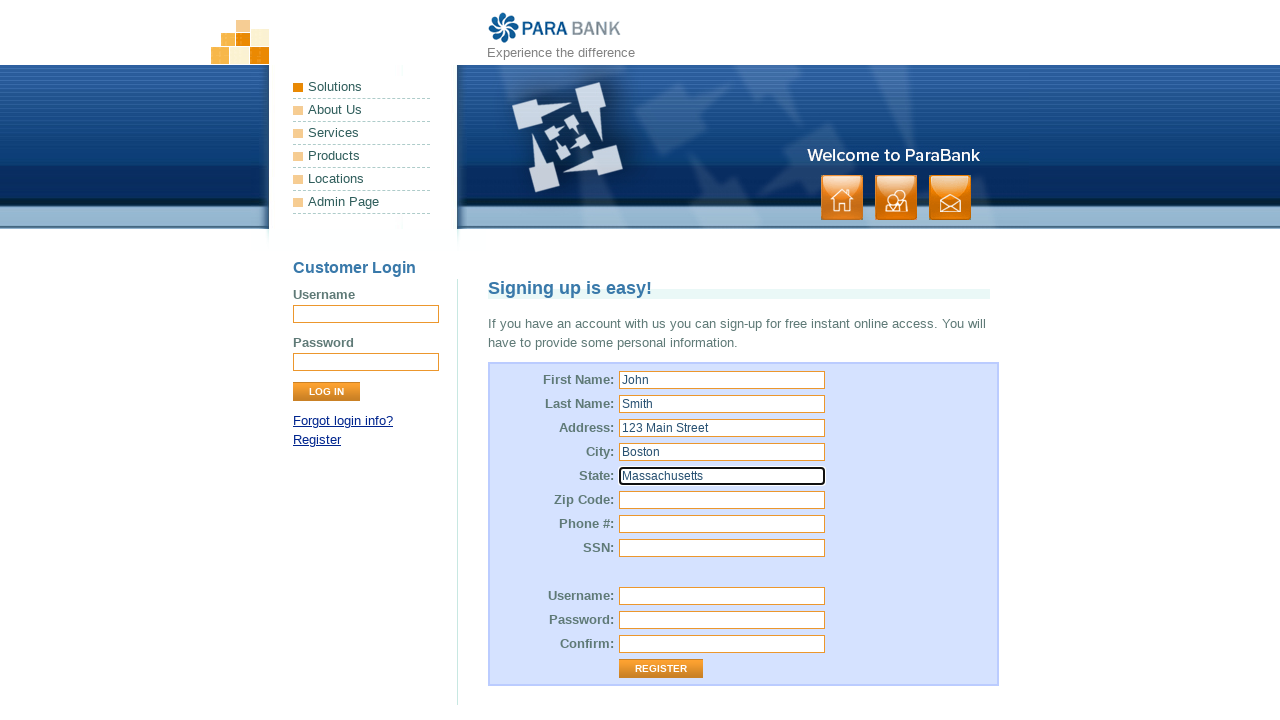

Filled zip code field with '02134' on input#customer\.address\.zipCode
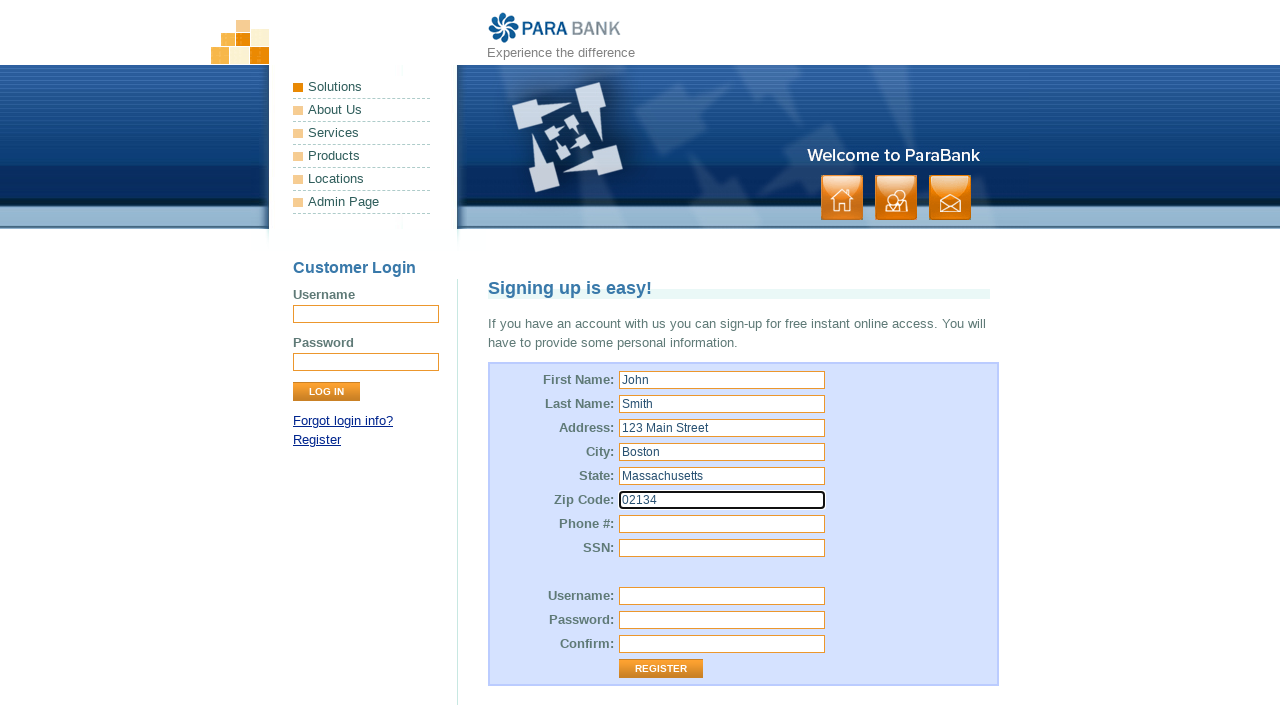

Filled phone number field with '5551234567' on input#customer\.phoneNumber
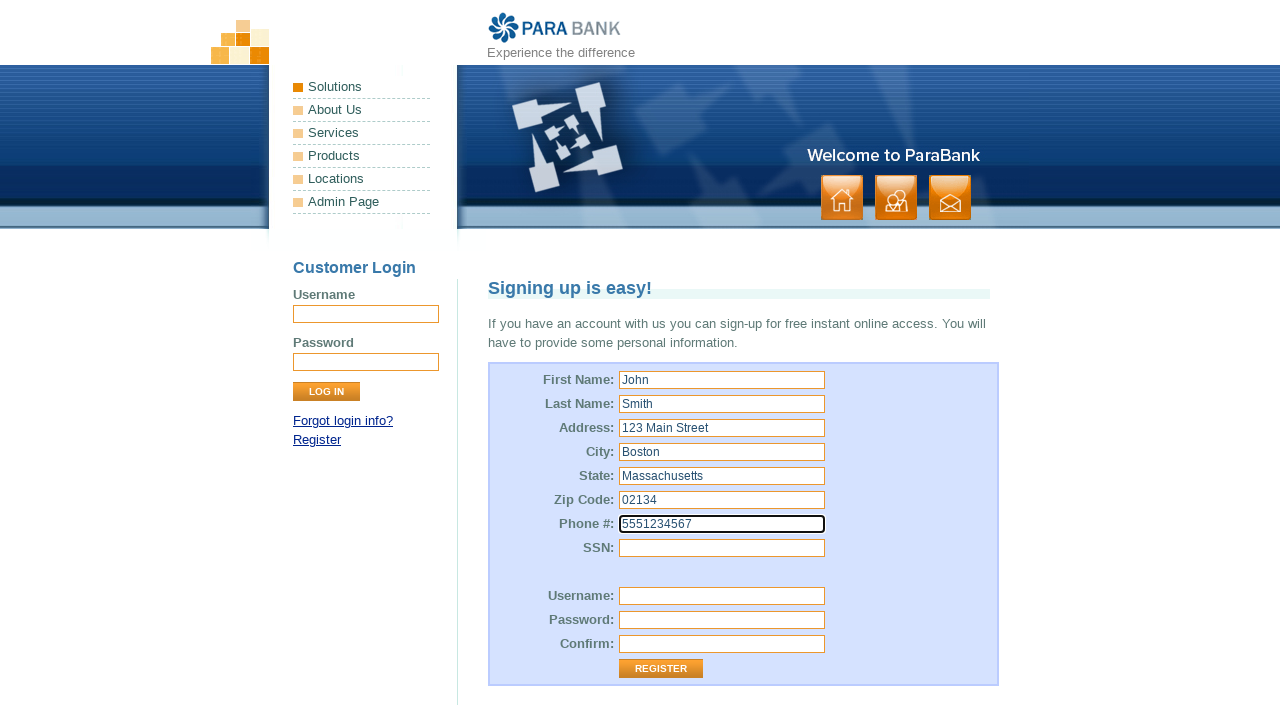

Filled SSN field with '123456789' on input#customer\.ssn
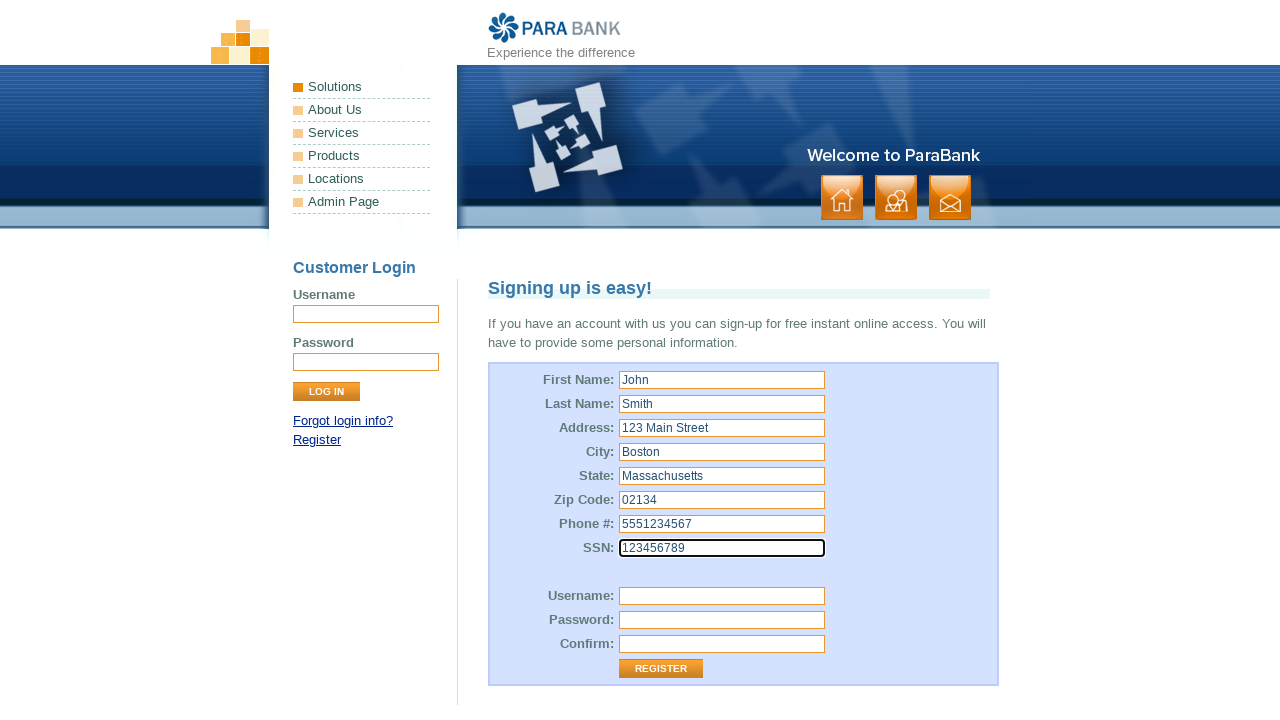

Filled username field with 'testuser2024' on input#customer\.username
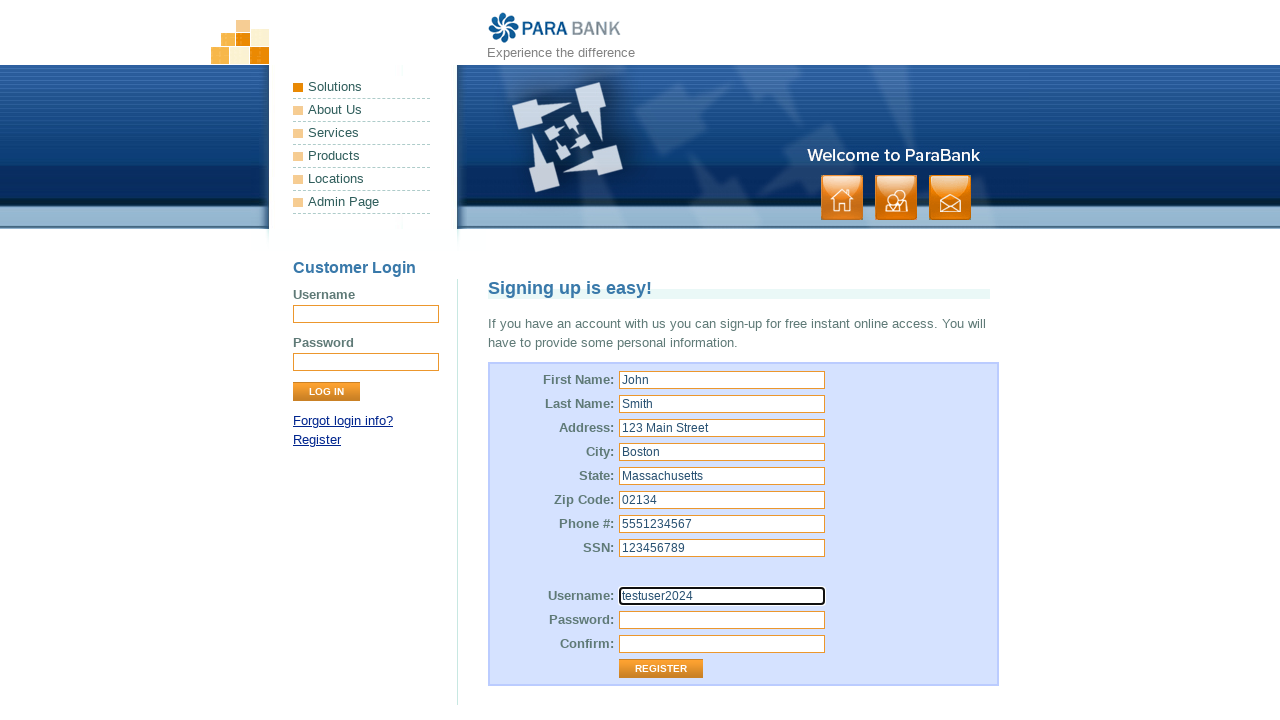

Filled password field with 'SecurePass123!' on input#customer\.password
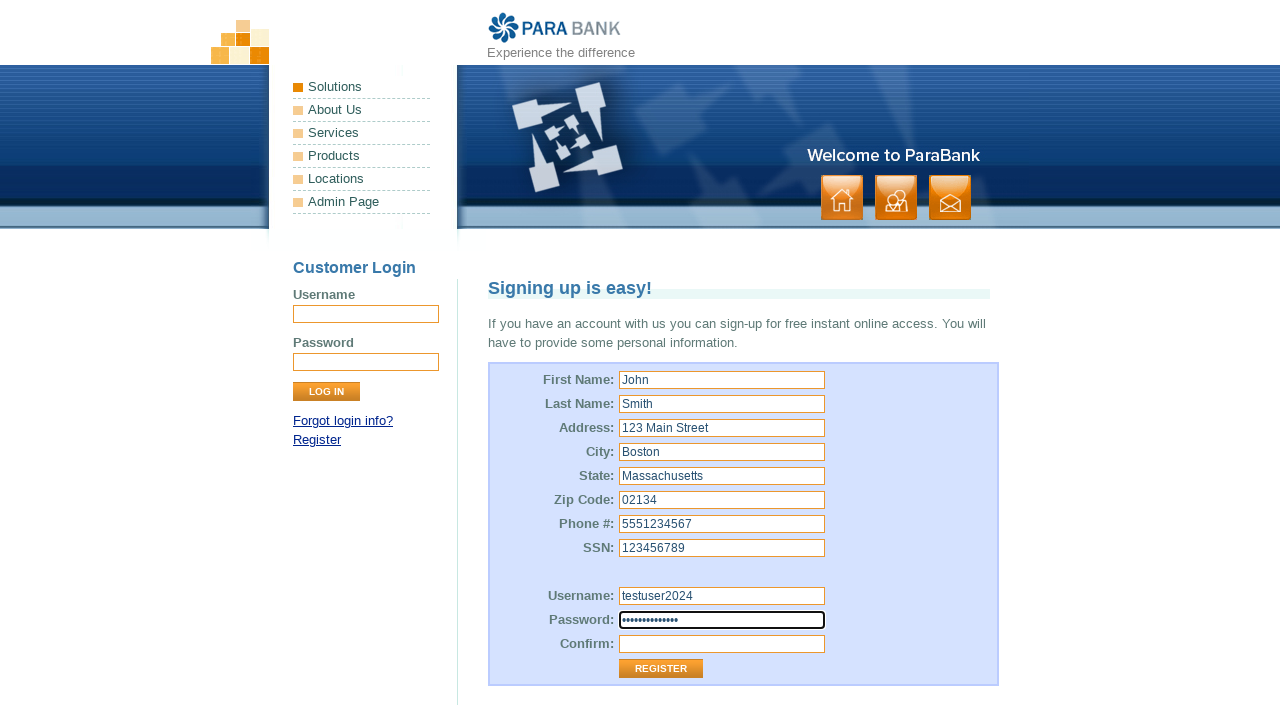

Filled password confirmation field with 'SecurePass123!' on input#repeatedPassword
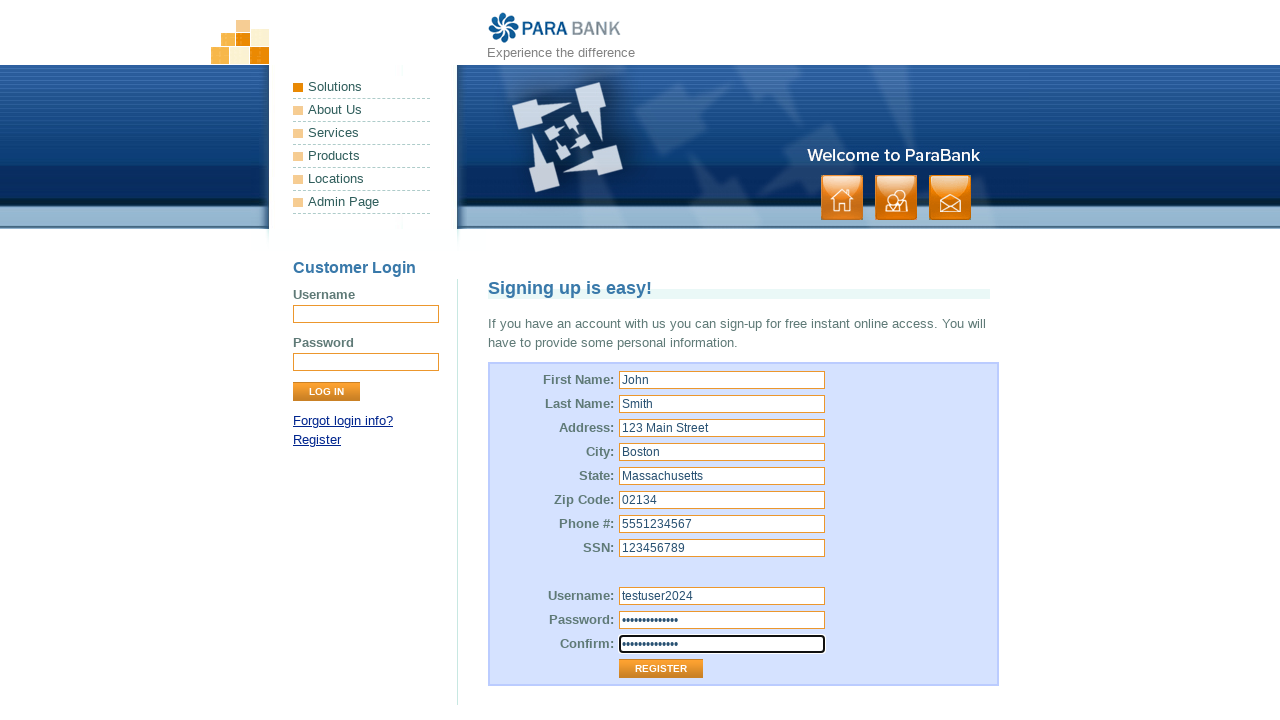

Clicked Register button to submit the registration form at (661, 669) on input[value='Register']
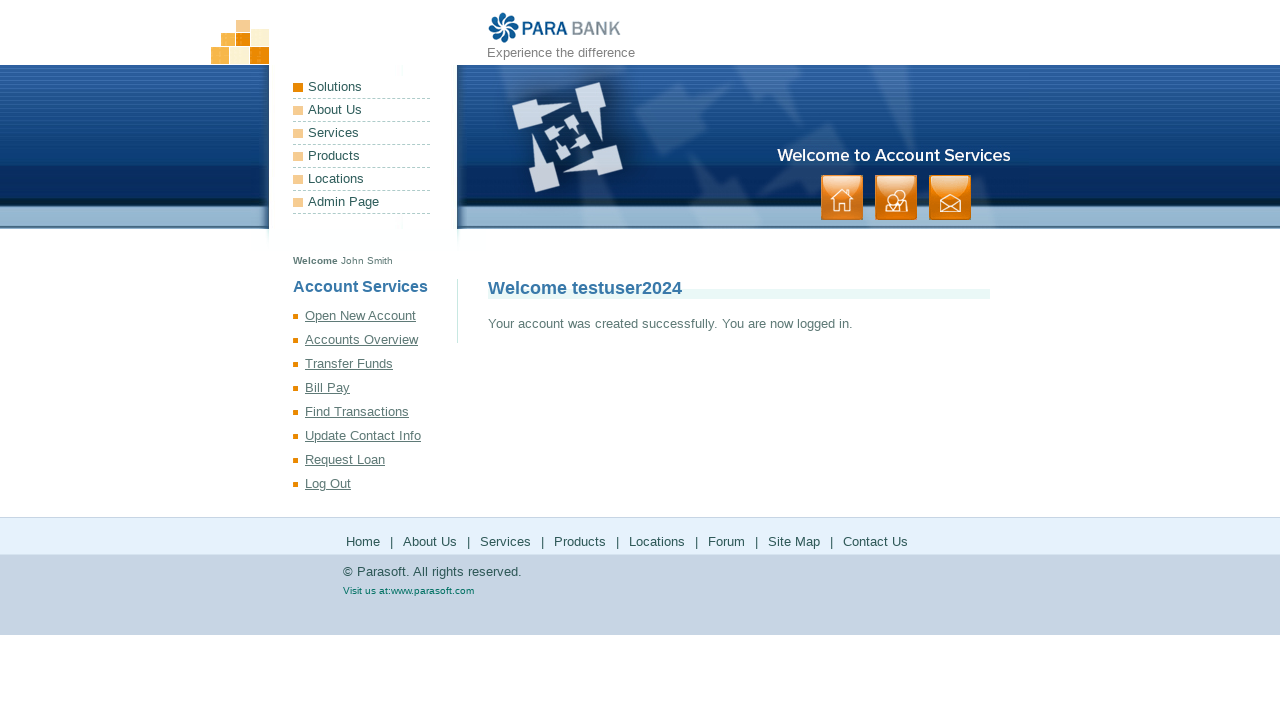

Registration successful - confirmation message appeared
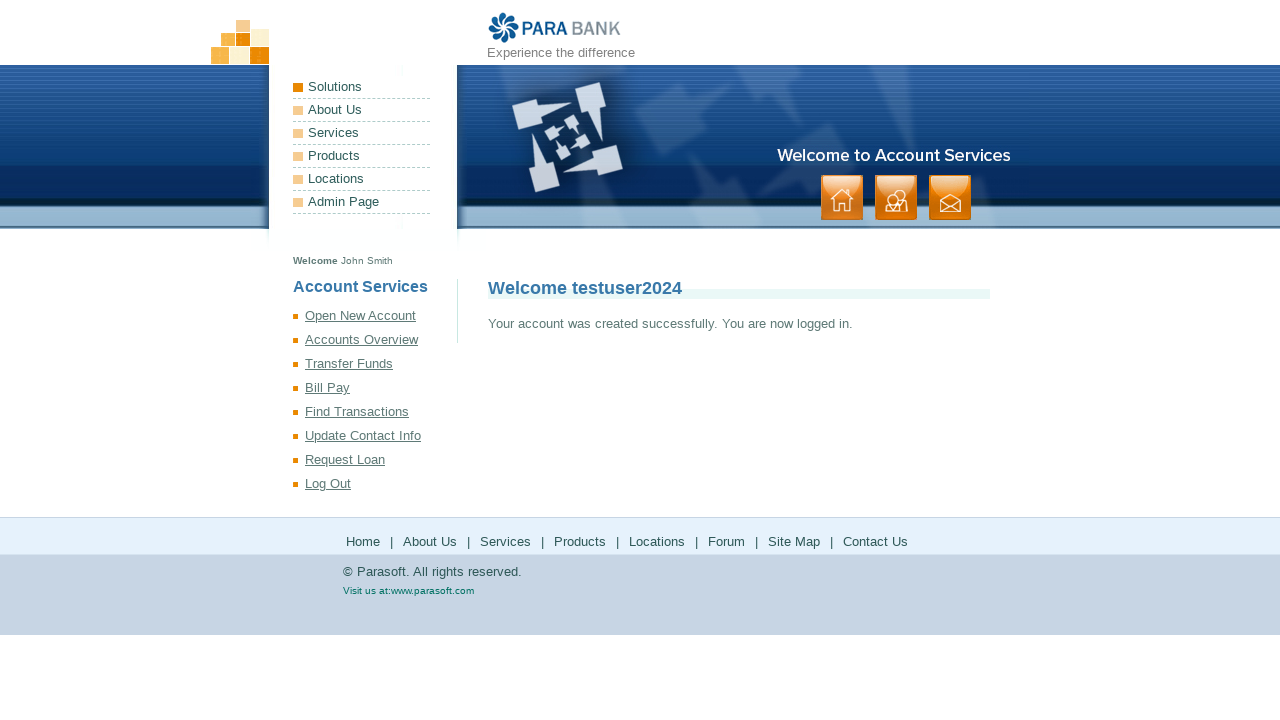

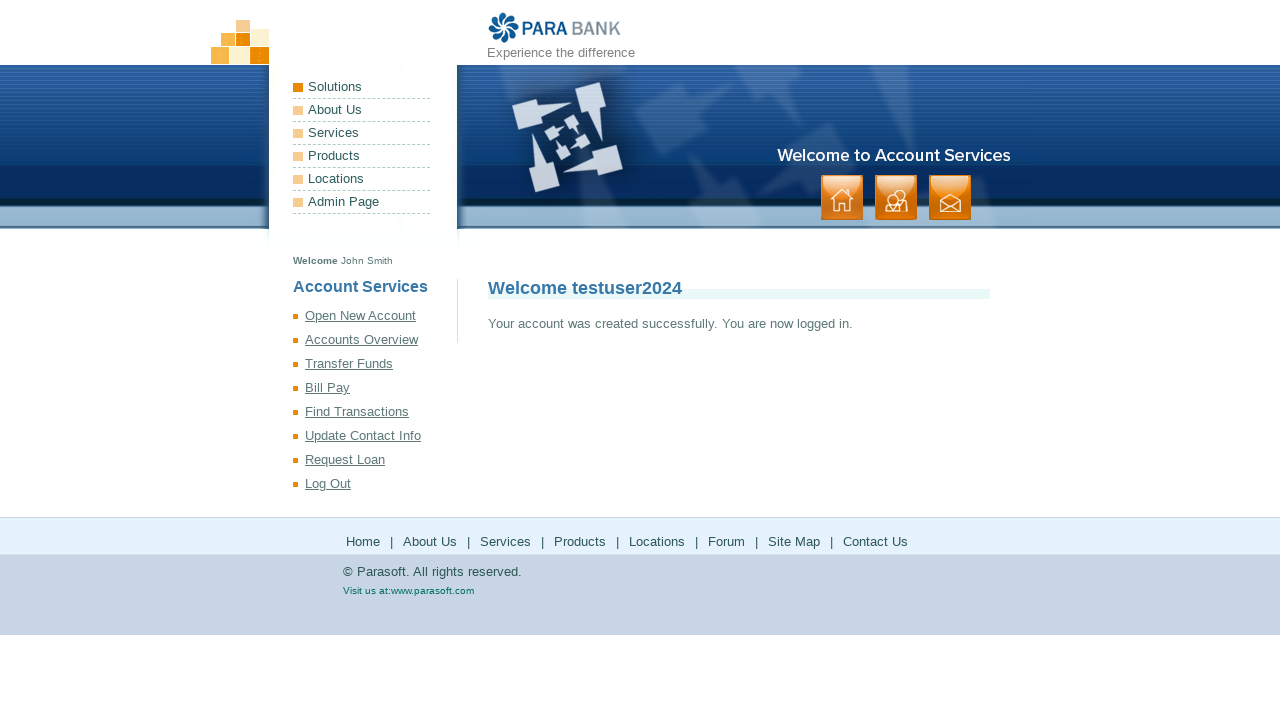